Tests opening a new browser window by navigating to a page, opening a new window, navigating to another page in that window, and verifying two windows are open.

Starting URL: https://the-internet.herokuapp.com/windows

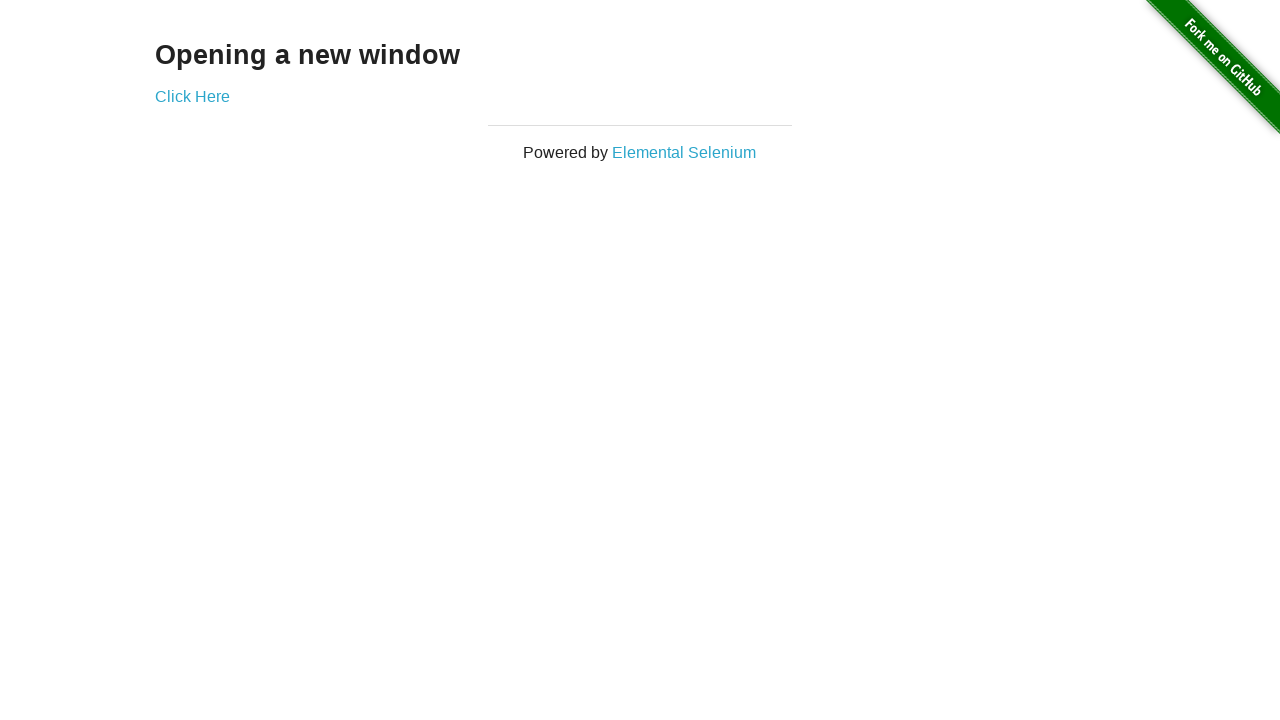

Opened a new browser window/page in context
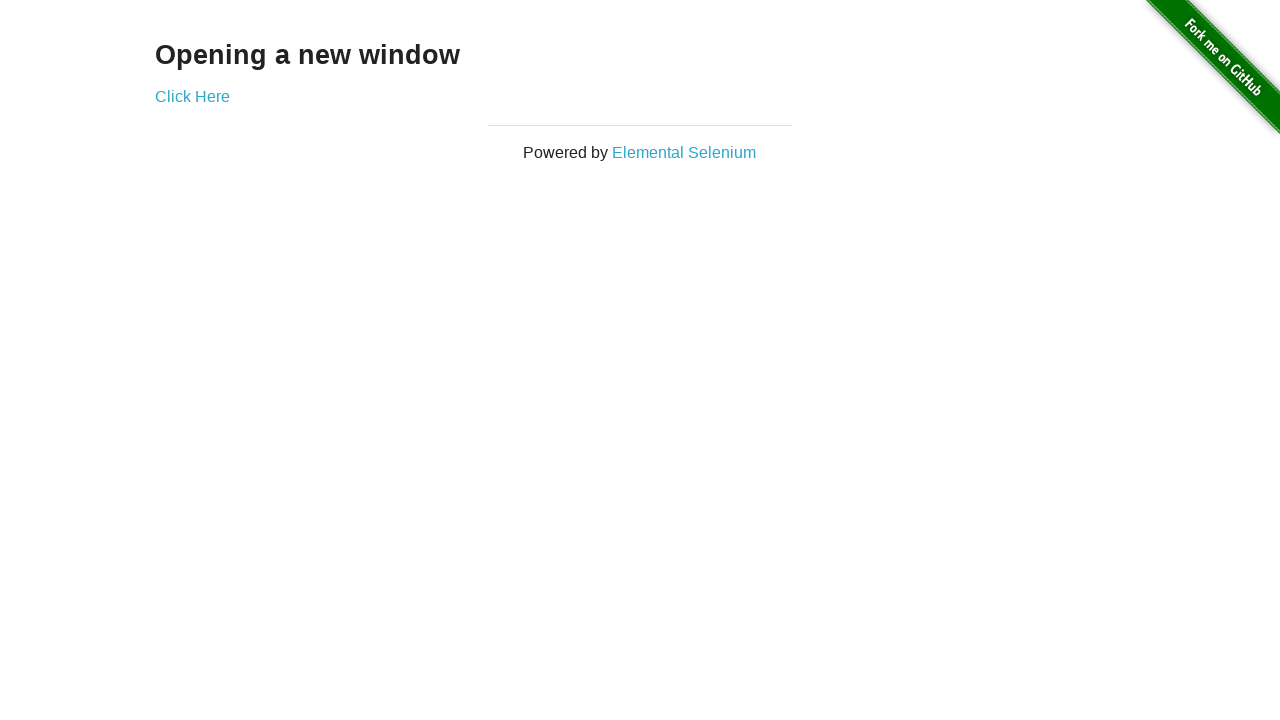

Navigated new window to typos page
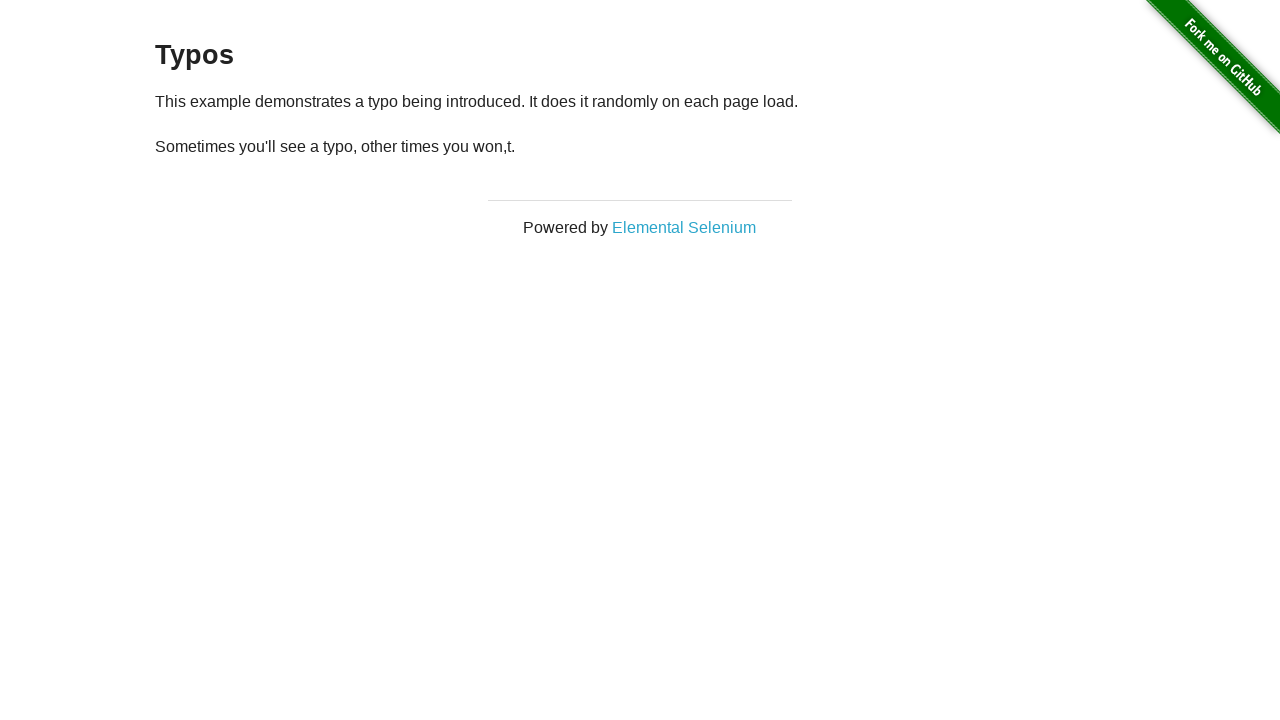

Verified that 2 pages are now open in context
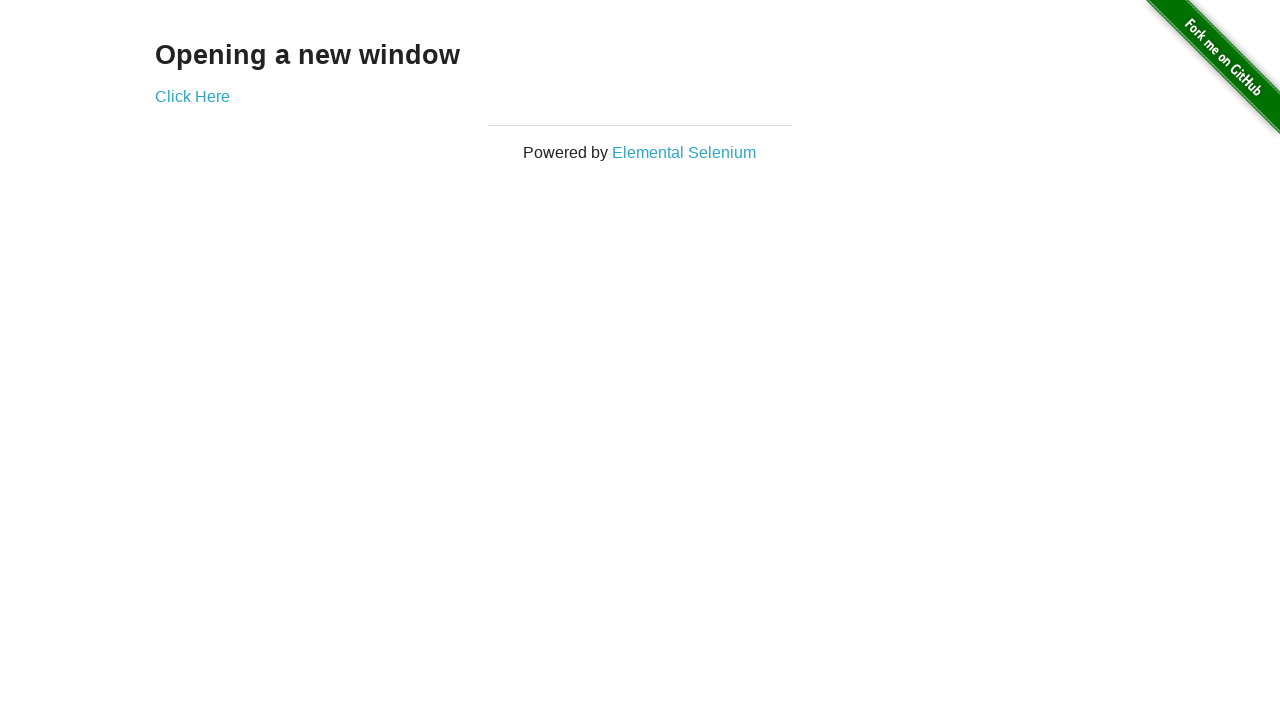

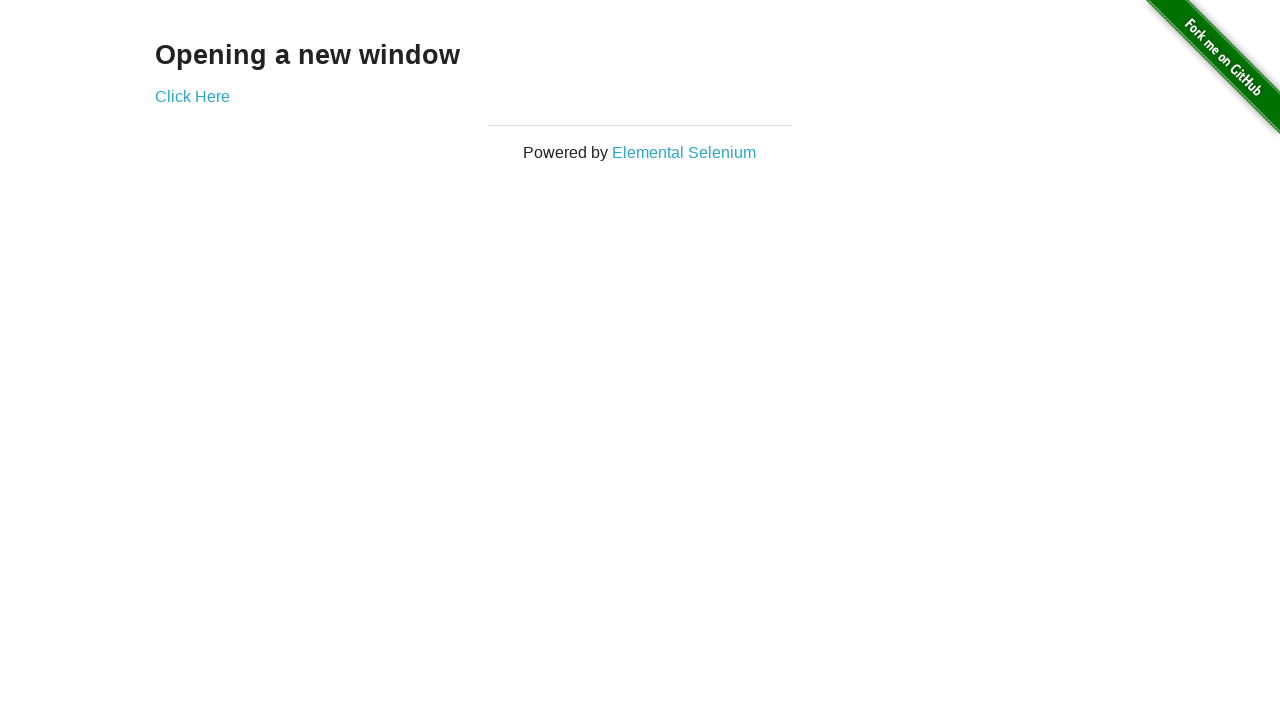